Tests mouse hovering functionality by moving the cursor over a menu element to trigger hover behavior

Starting URL: https://demoapps.qspiders.com/ui/mouseHover/tab?sublist=3

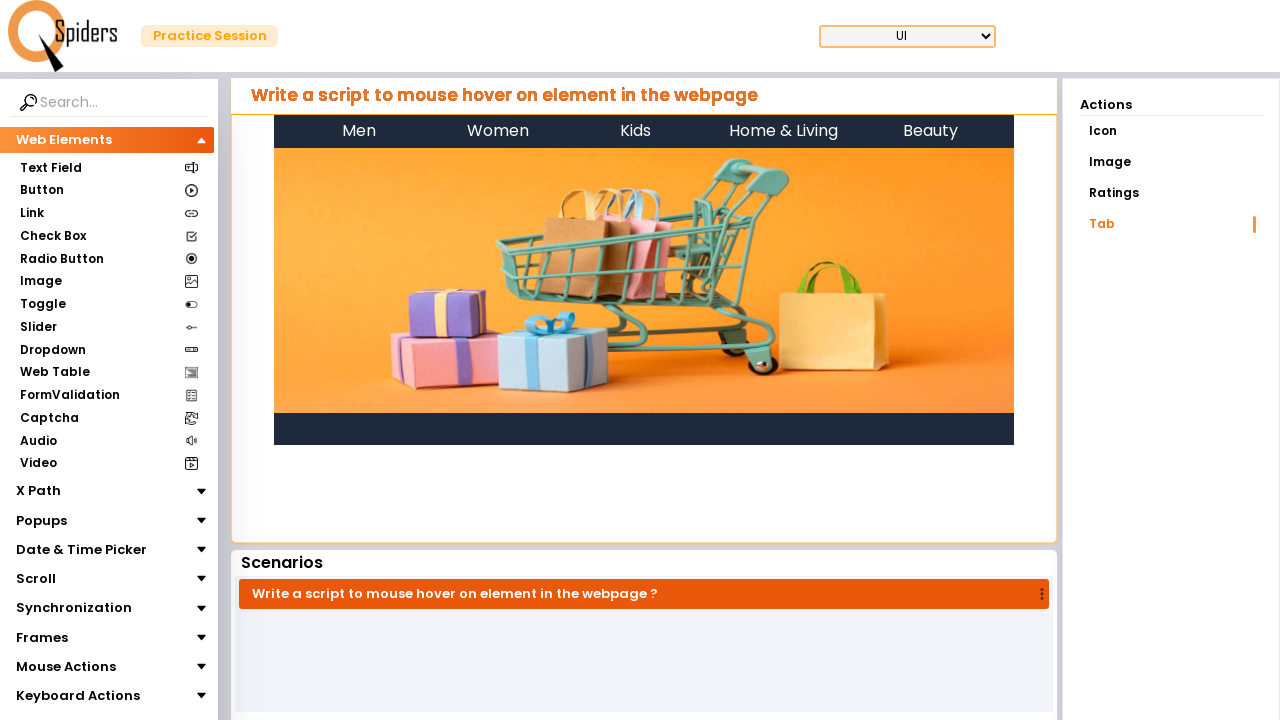

Navigated to mouse hover demo page
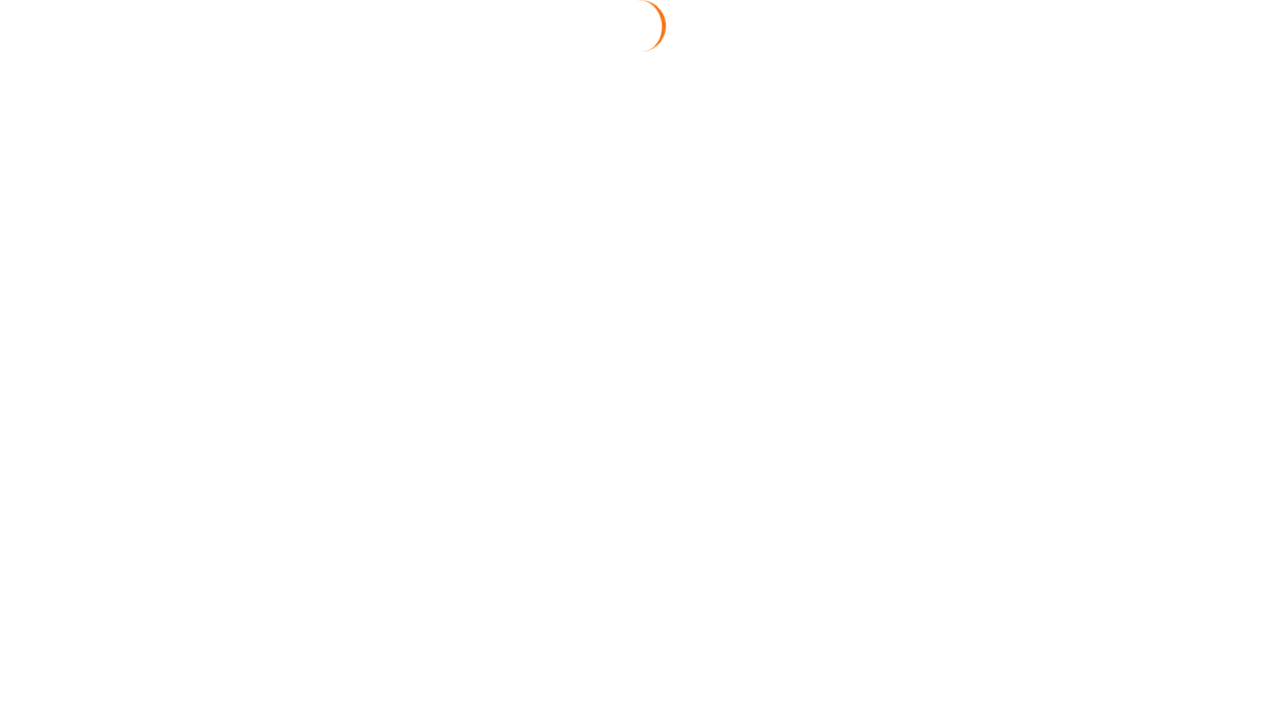

Hovered over the kids menu item to trigger hover behavior at (636, 131) on xpath=//li[@class='kids p-4 relative']
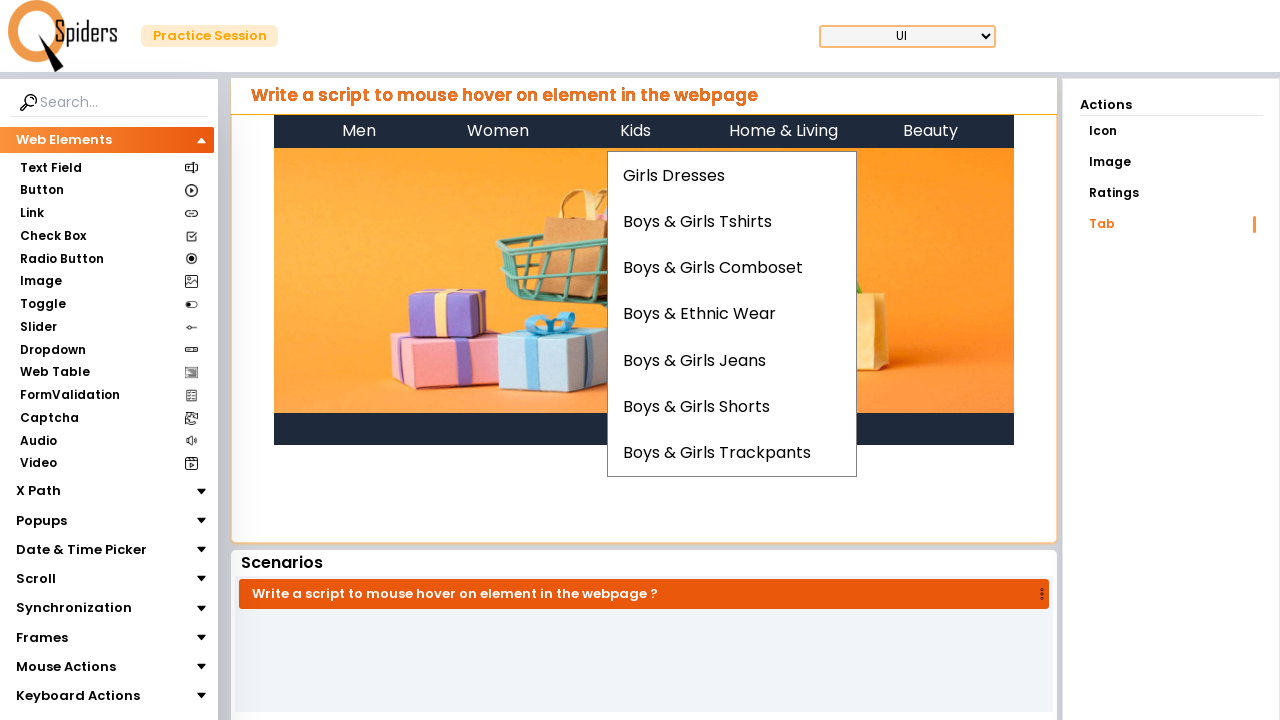

Waited 2 seconds to observe hover effect
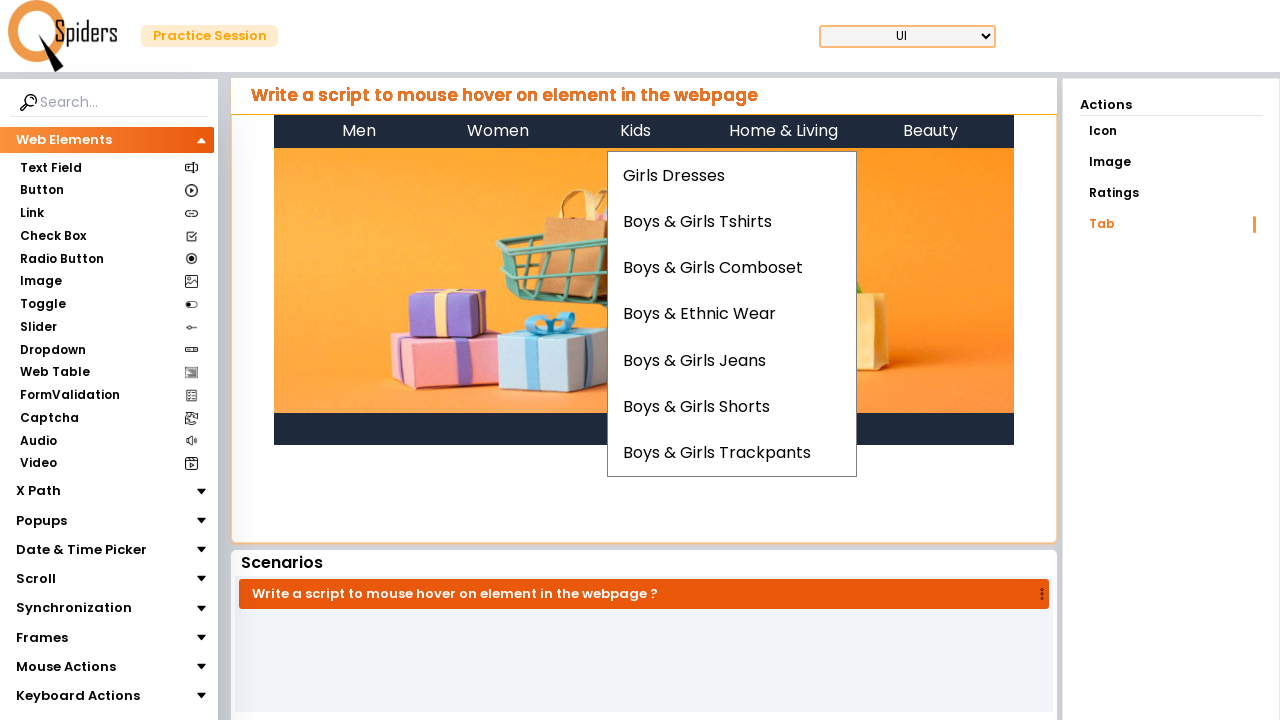

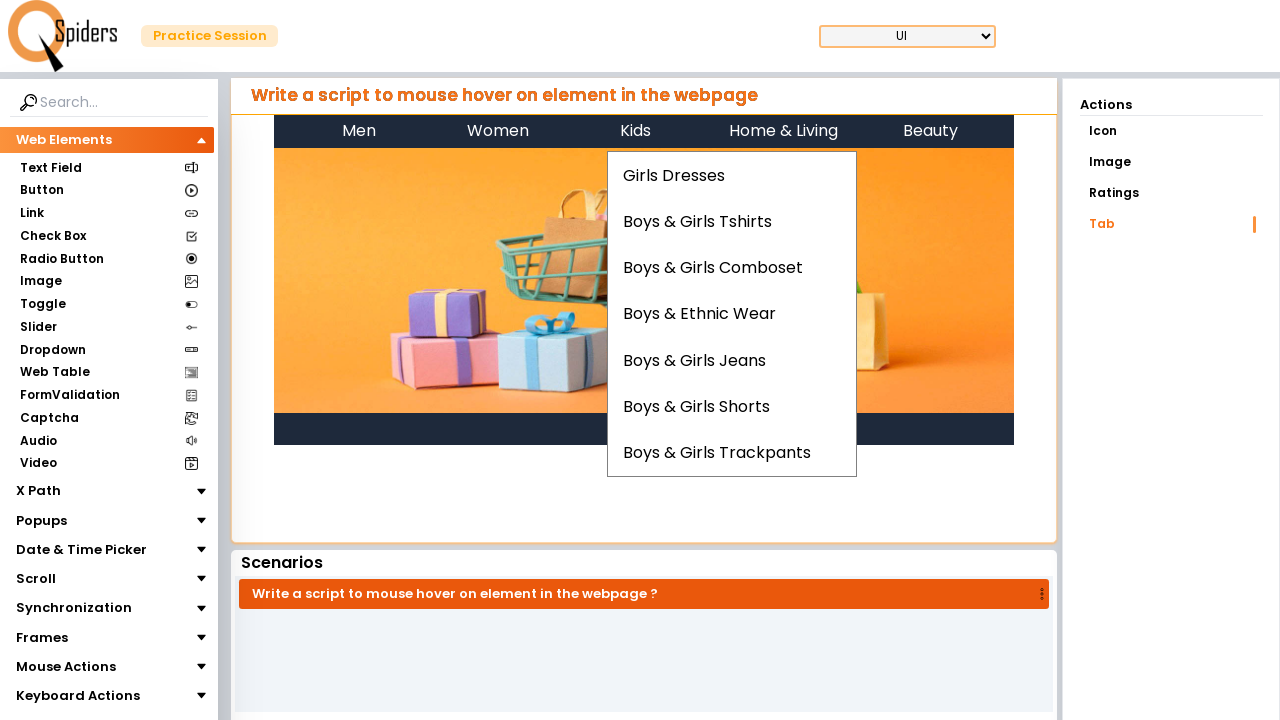